Tests switching control to a single iframe and typing text into a text box within that frame, then verifying the text was entered correctly.

Starting URL: http://demo.automationtesting.in/Frames.html

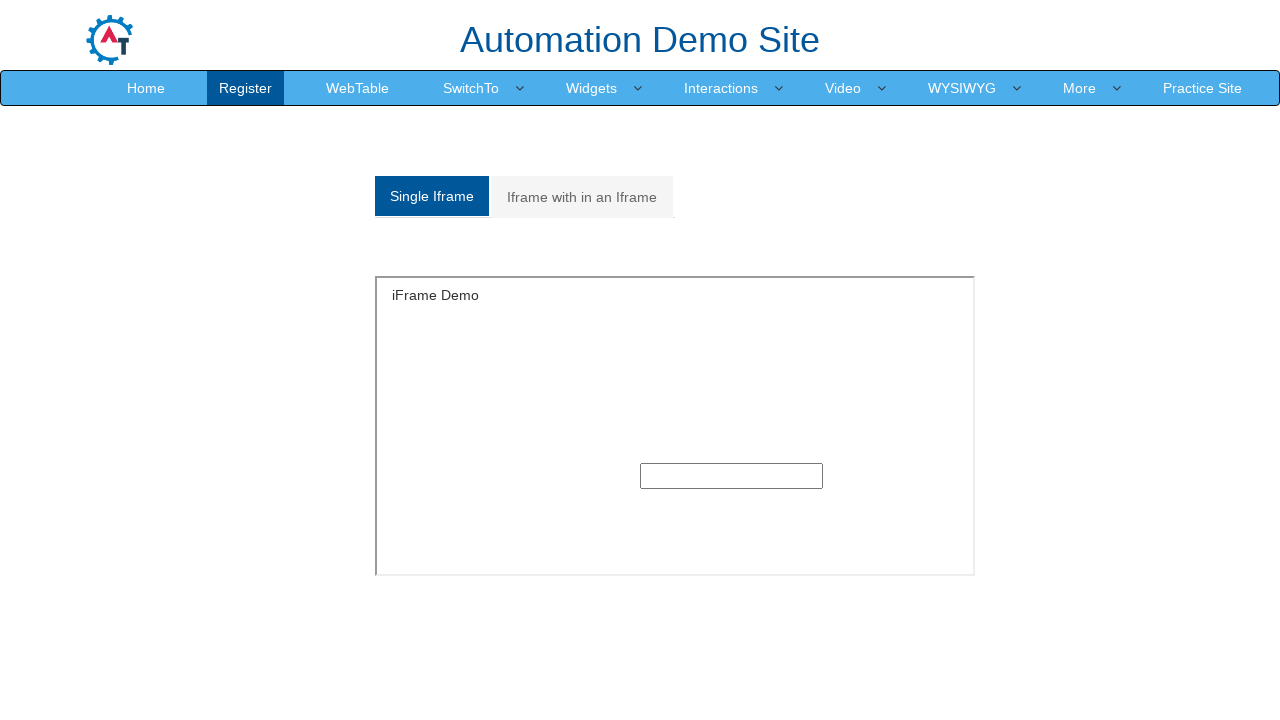

Waited for Single Iframe button to be visible
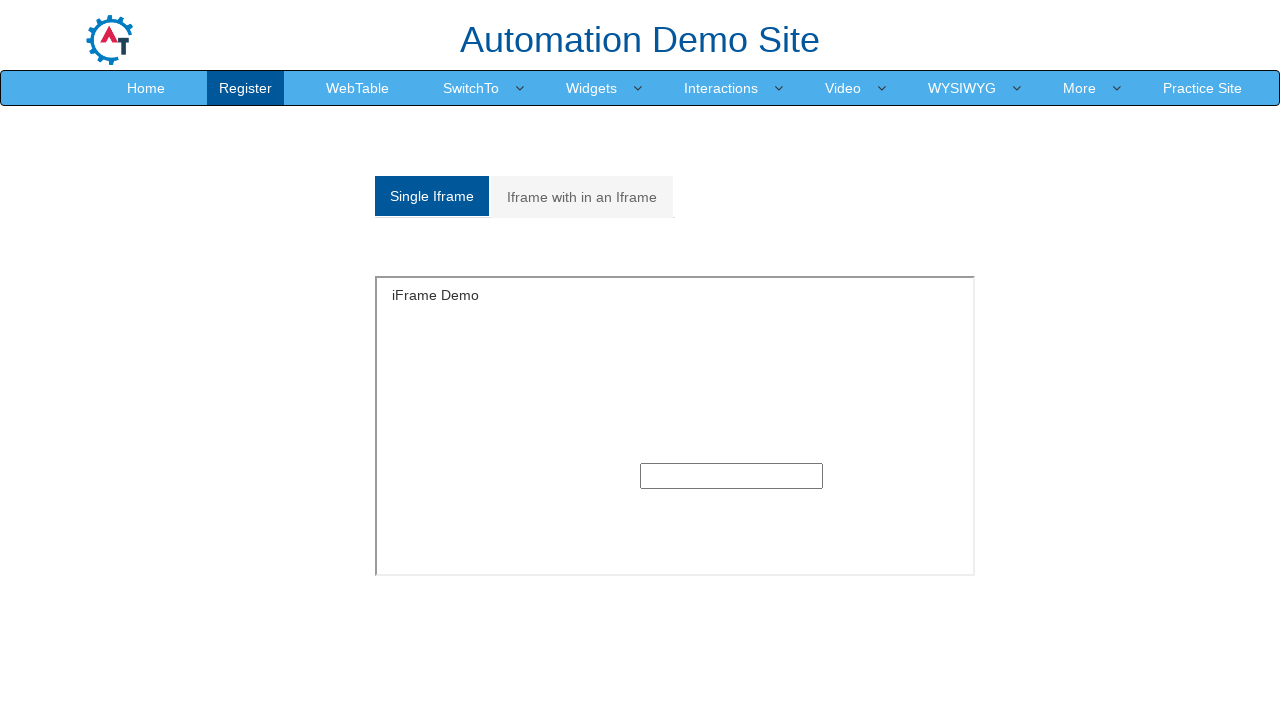

Clicked the Single Iframe button at (432, 196) on a[href='#Single']
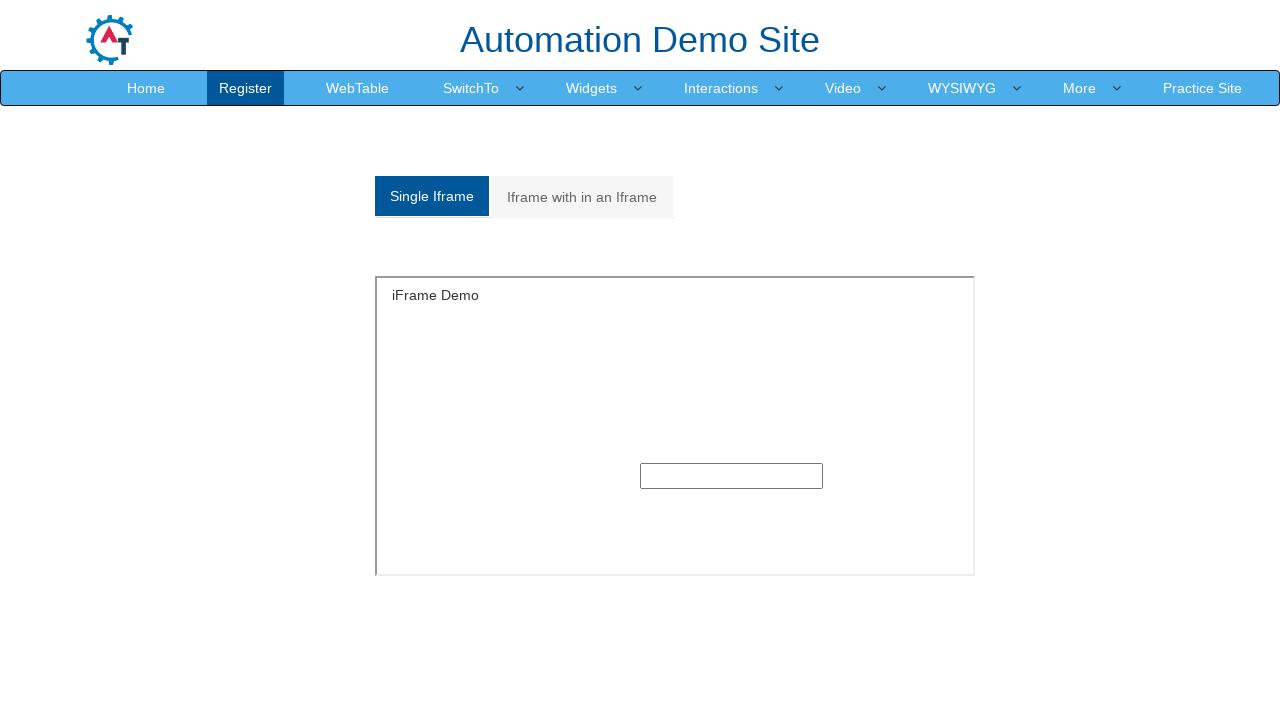

Located and switched control to single iframe
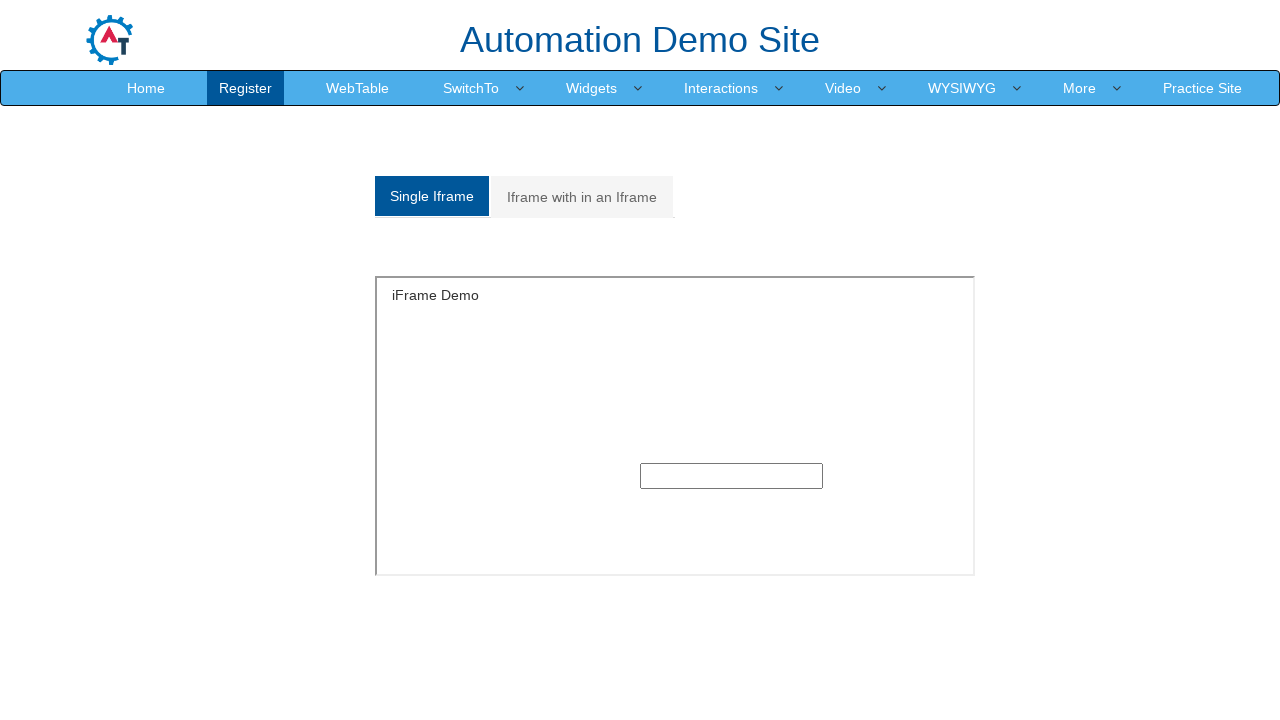

Typed 'Hello All!' into the text box within the frame on iframe[src='SingleFrame.html'] >> internal:control=enter-frame >> input[type='te
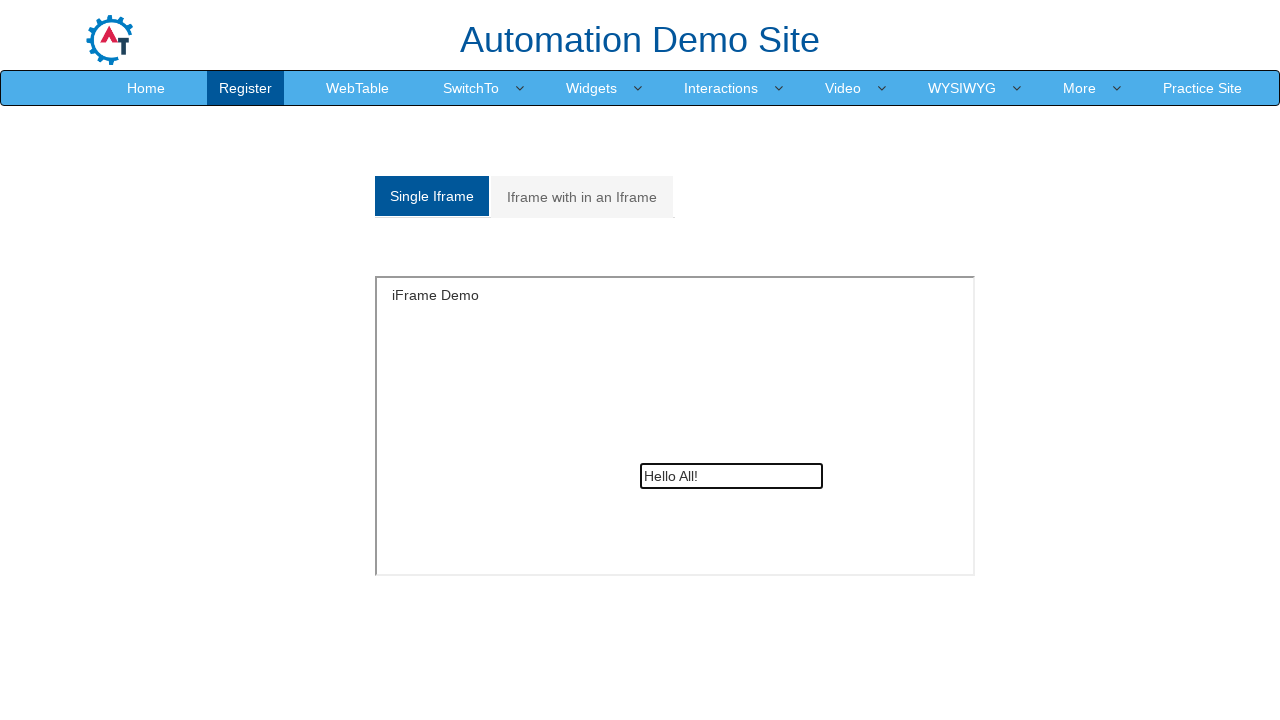

Verified that 'Hello All!' was successfully entered in the text box
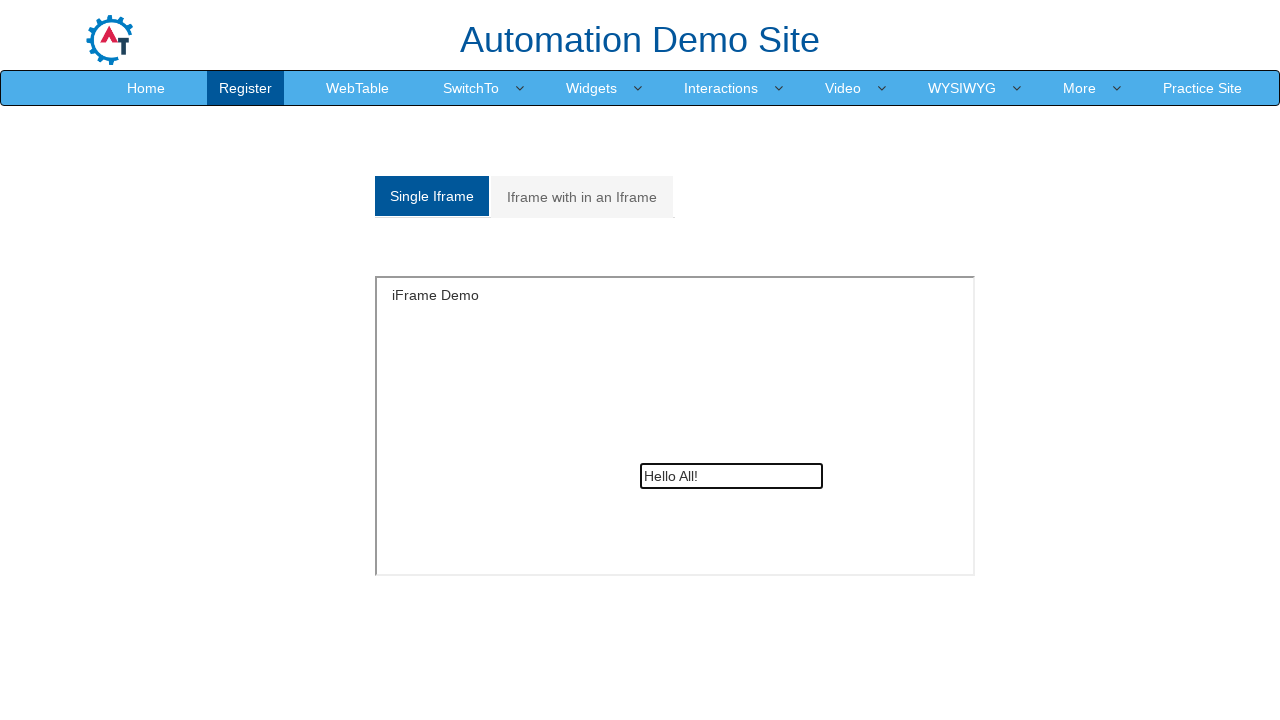

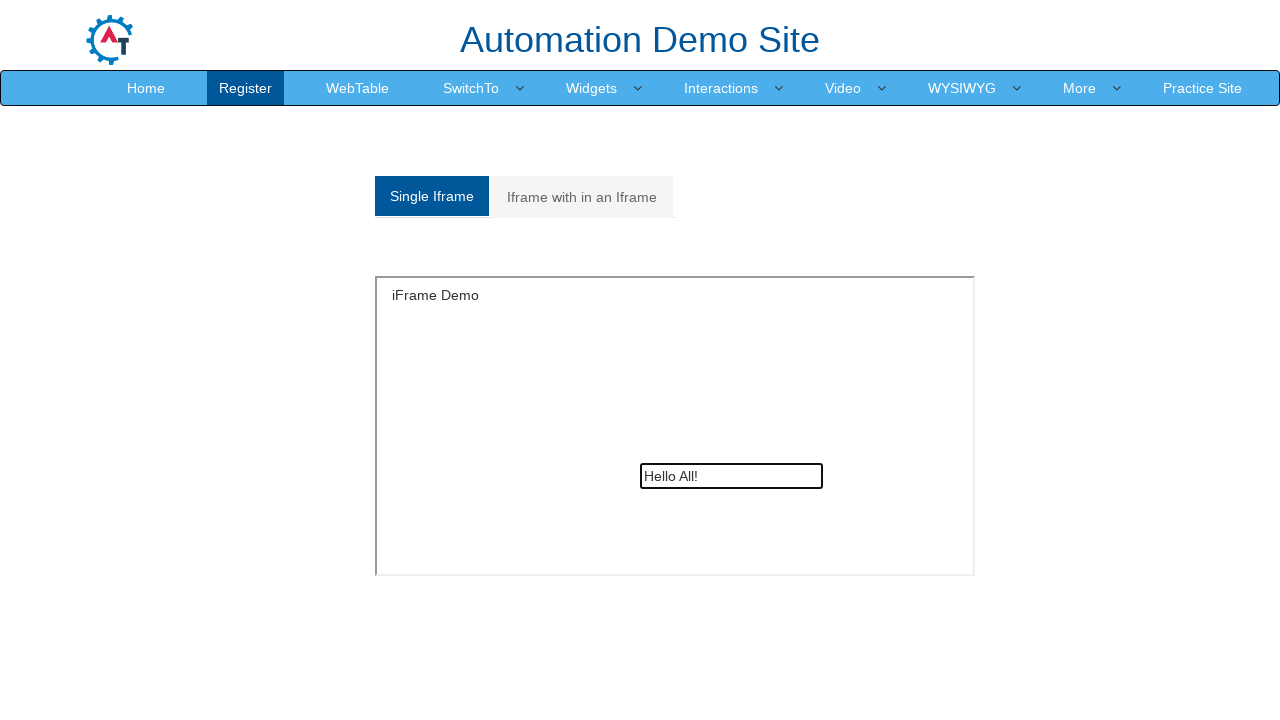